Tests the search filter functionality on a product offers page by entering "Rice" in the search field and verifying that filtered results match the expected items

Starting URL: https://rahulshettyacademy.com/seleniumPractise/#/offers

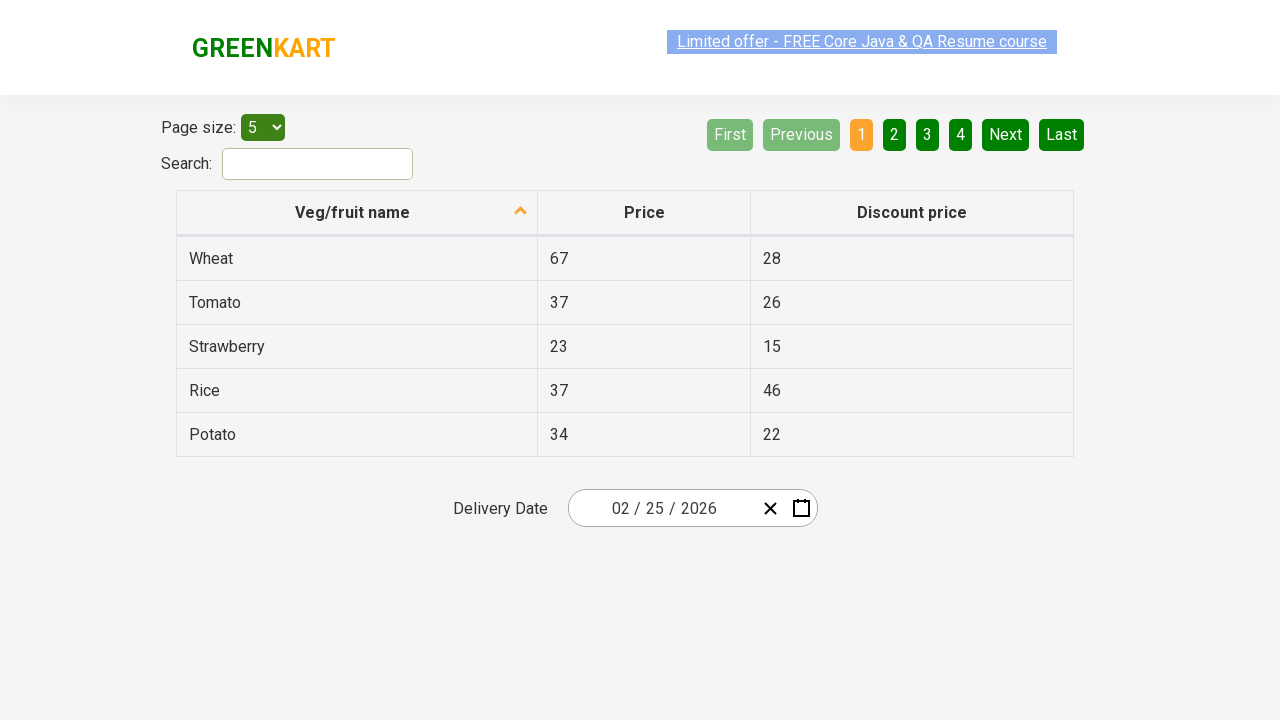

Entered 'Rice' in the search field on #search-field
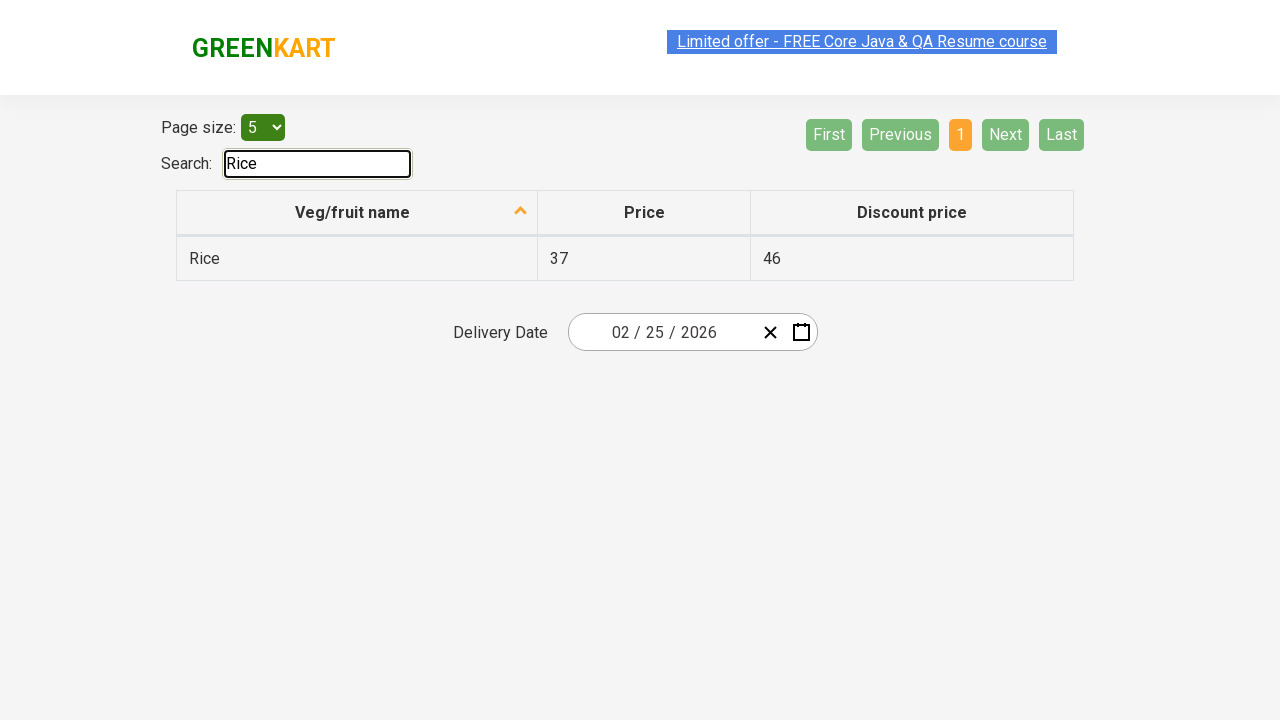

Waited 1000ms for filter to apply
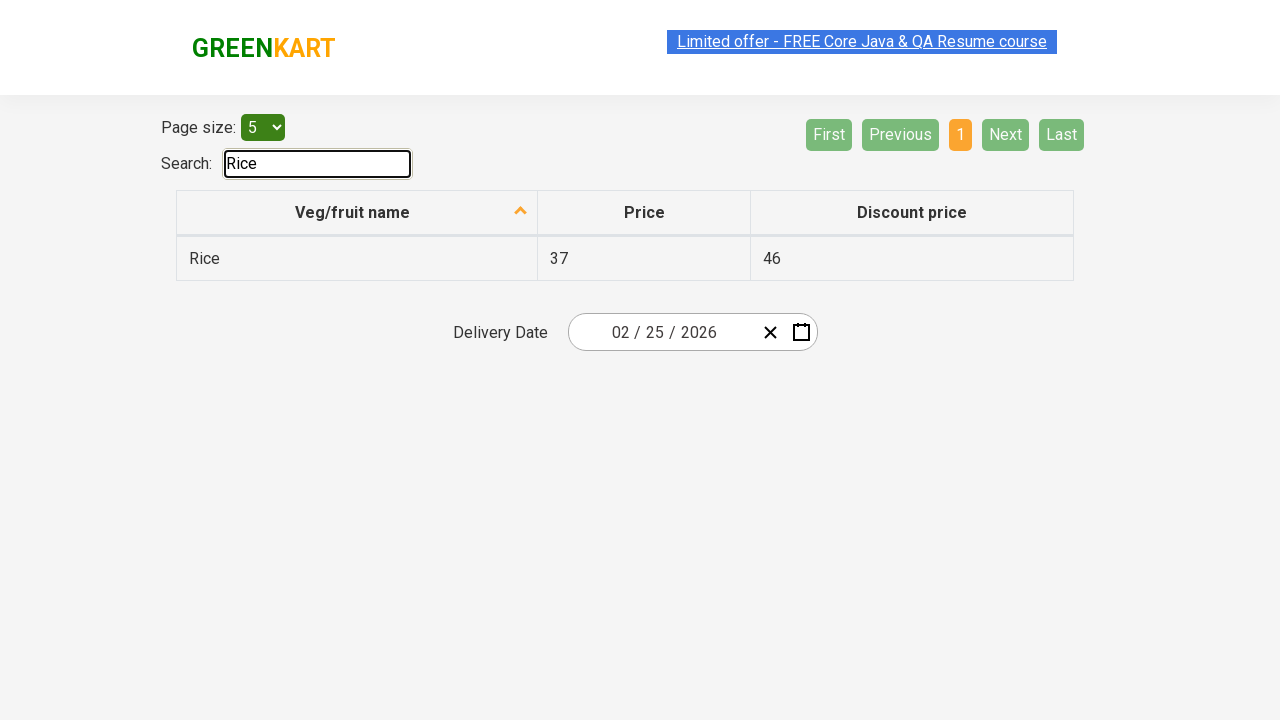

Retrieved all product names from first column
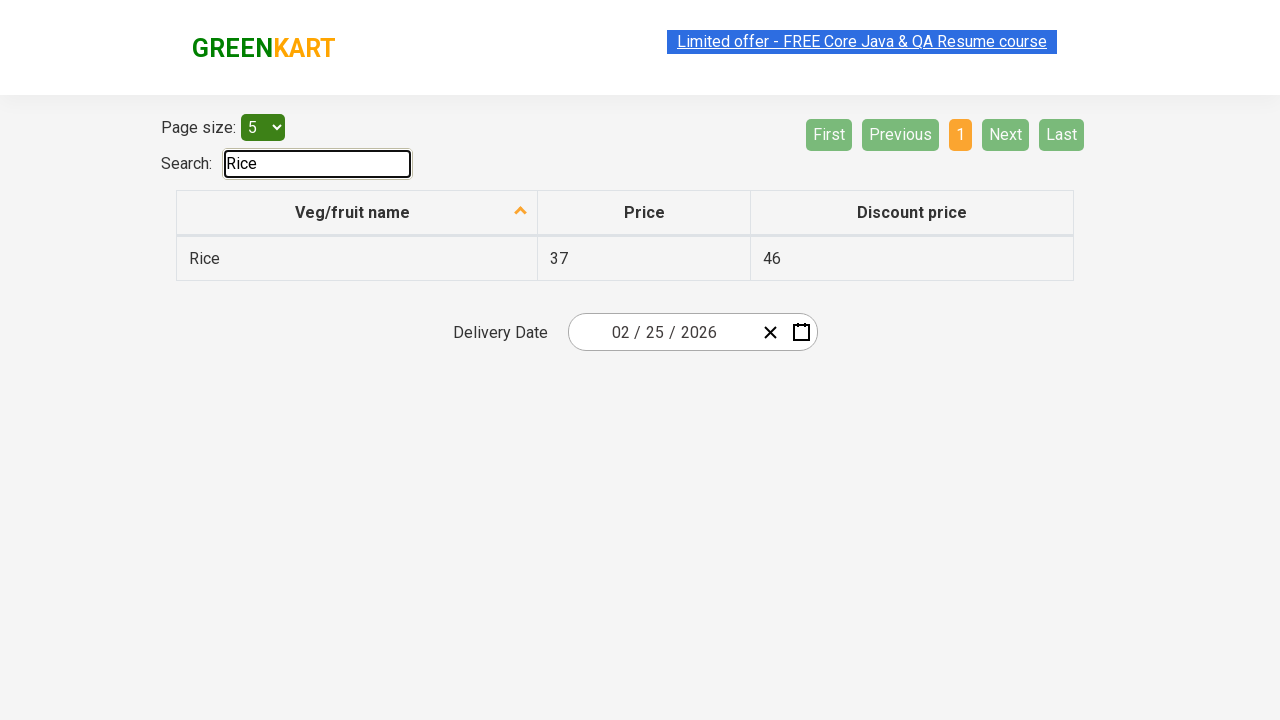

Verified all filtered results contain 'Rice'
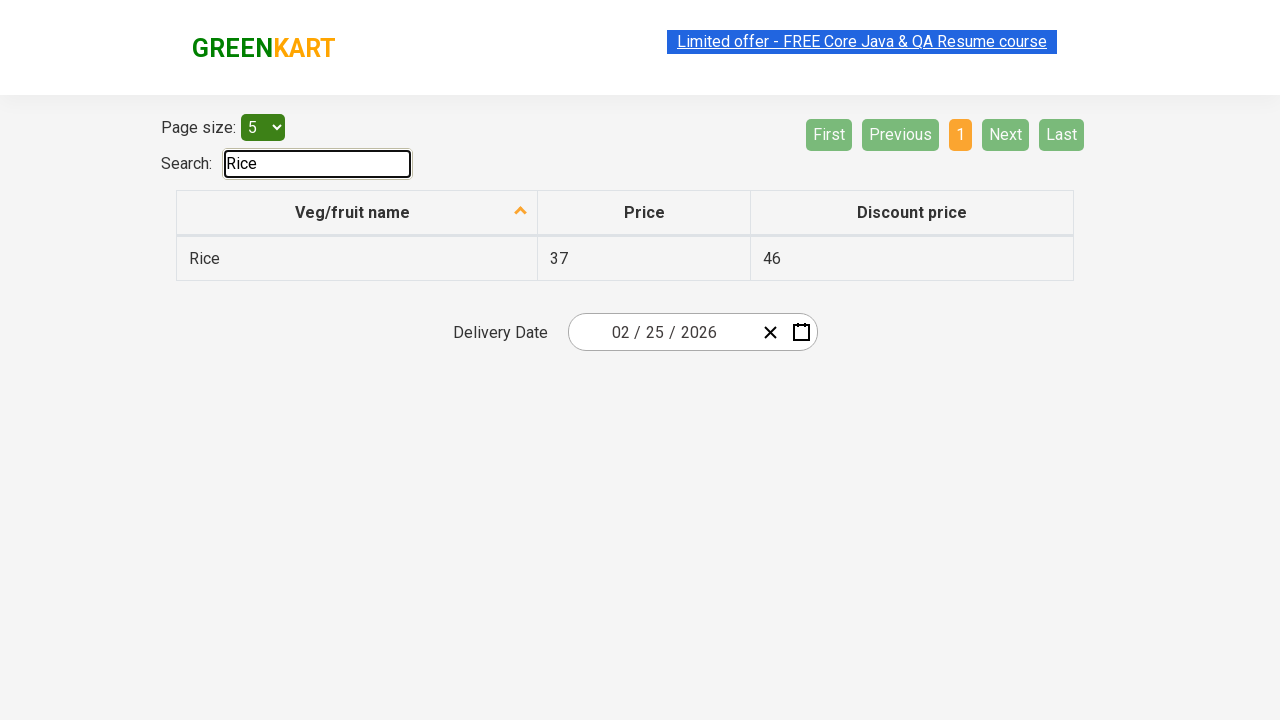

Confirmed at least one filtered result is displayed
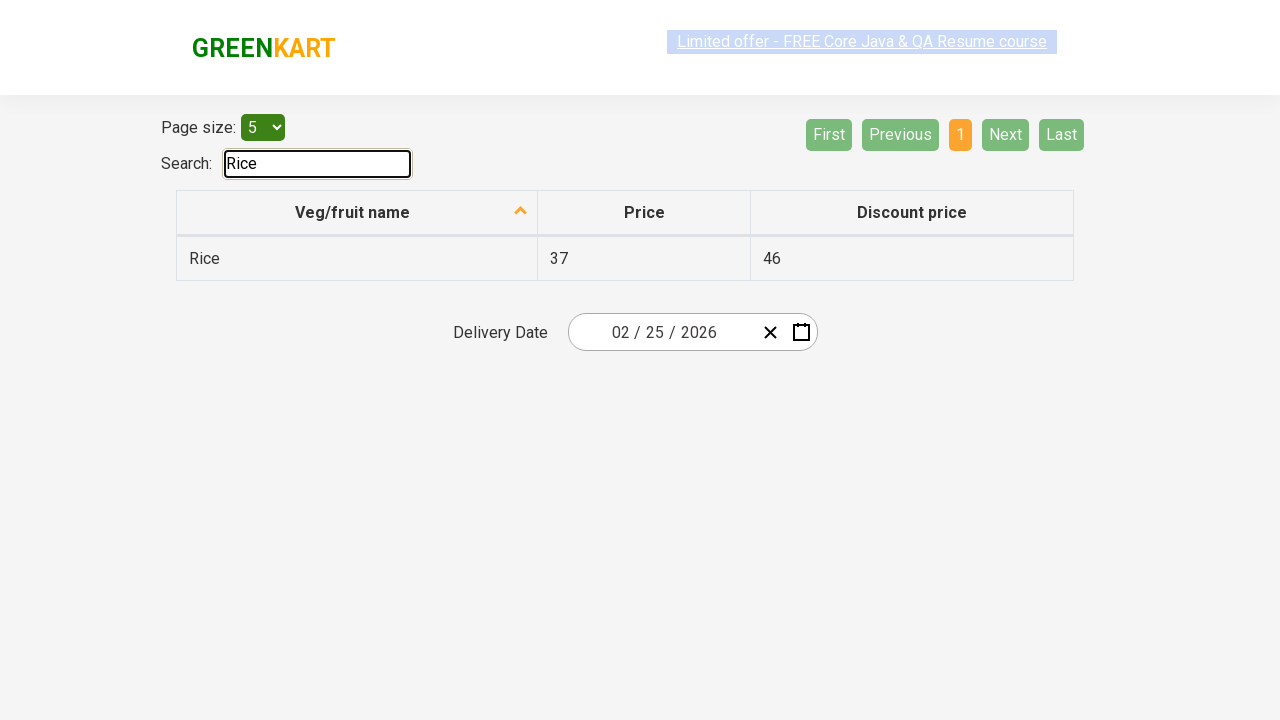

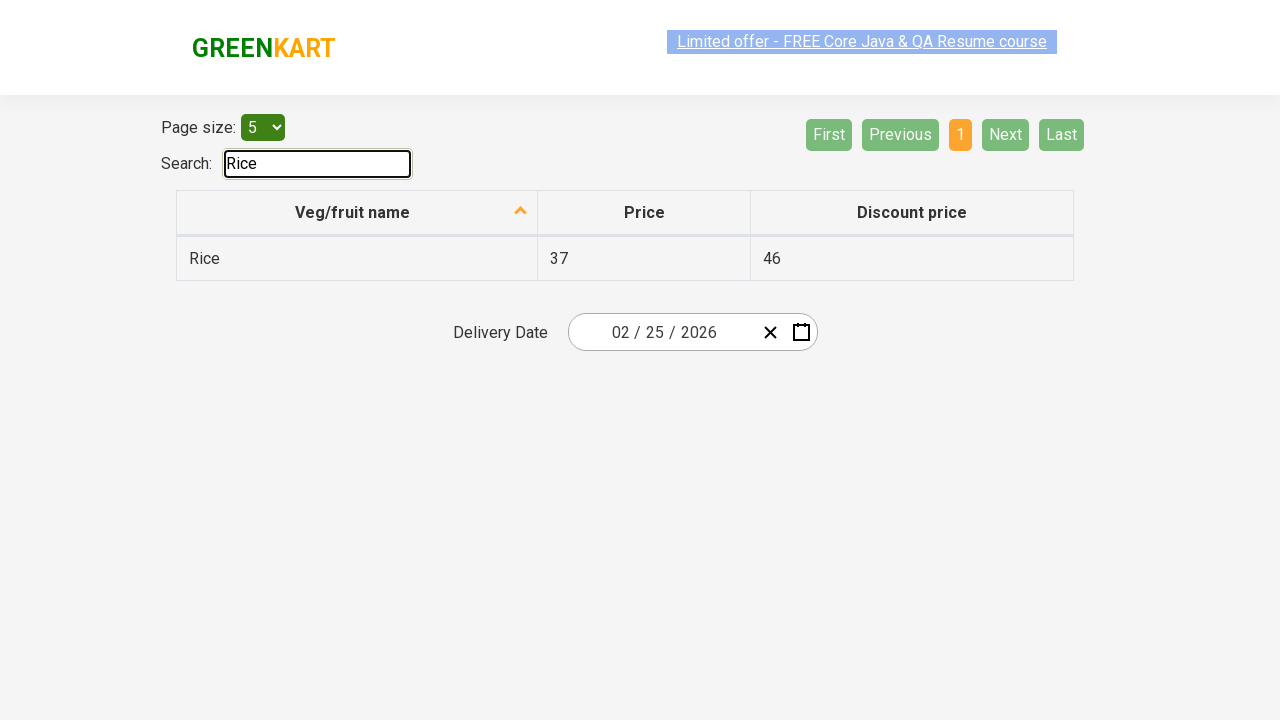